Tests add/remove elements functionality by clicking add button to create an element, then clicking delete to remove it

Starting URL: https://the-internet.herokuapp.com/

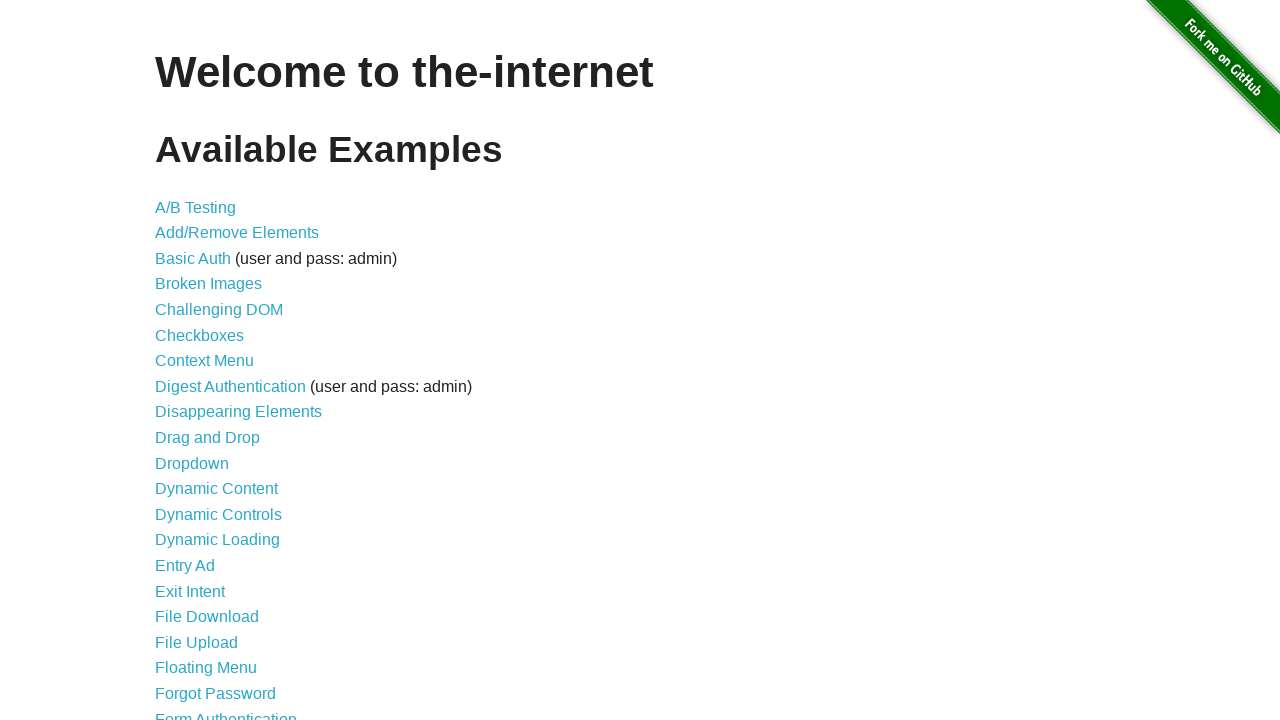

Clicked on Add/Remove Elements link at (237, 233) on a:text('Add/Remove Elements')
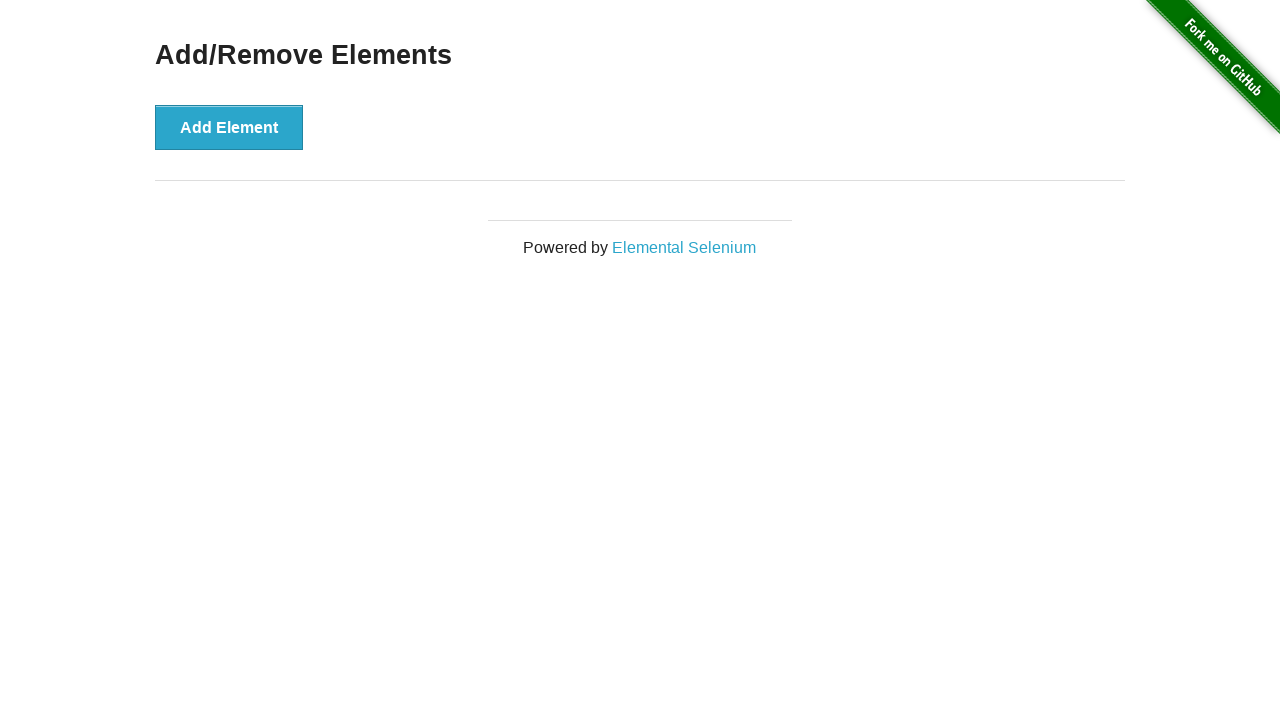

Clicked on Add Element button to create a new element at (229, 127) on button:text('Add Element')
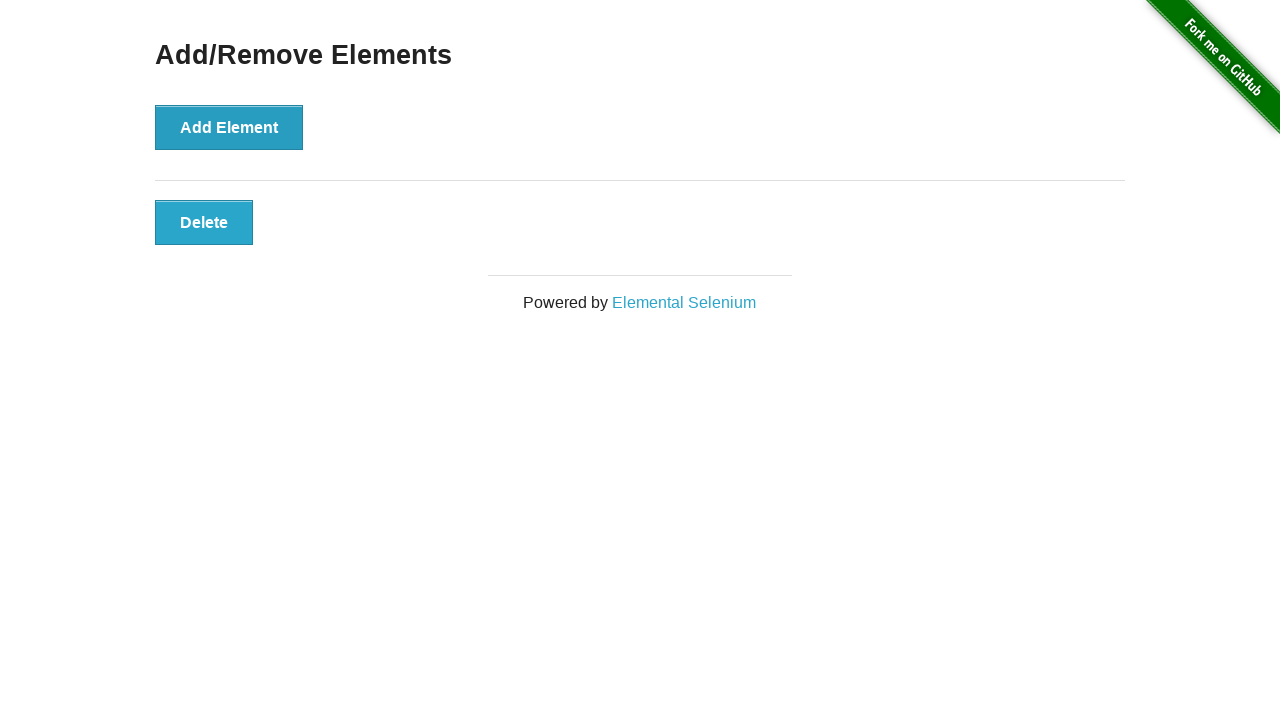

Clicked on Delete button to remove the element at (204, 222) on button.added-manually
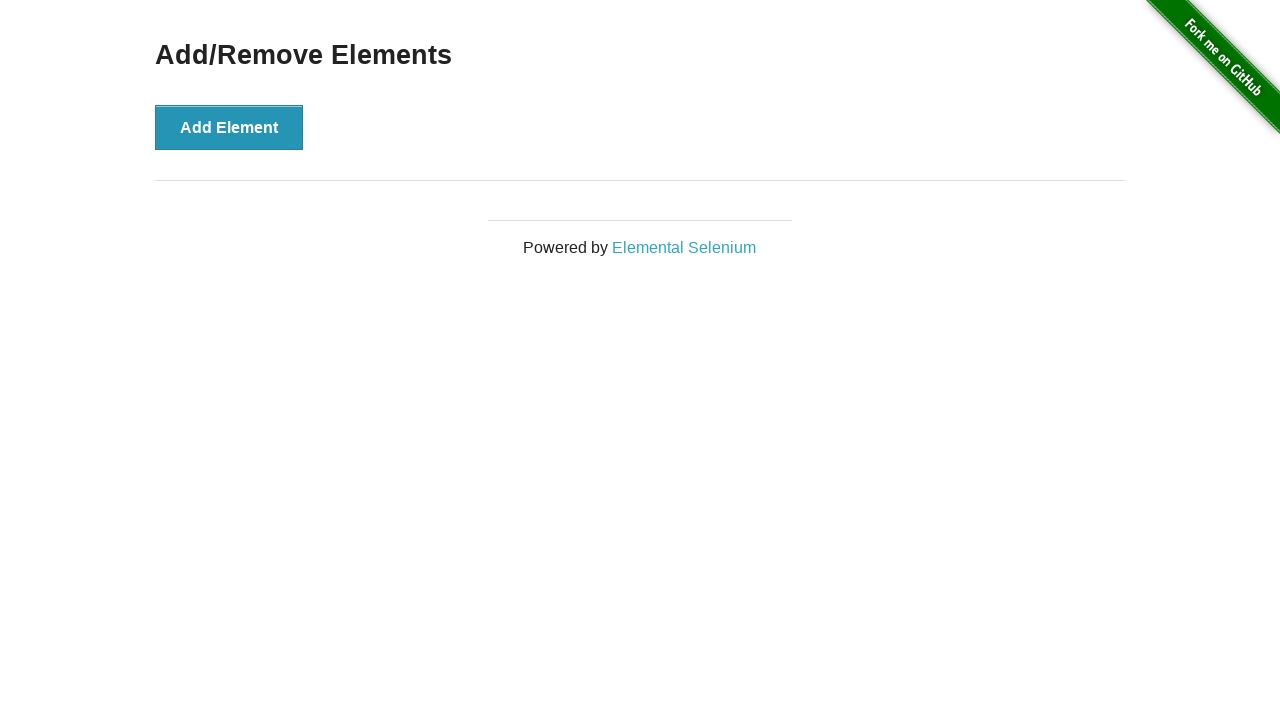

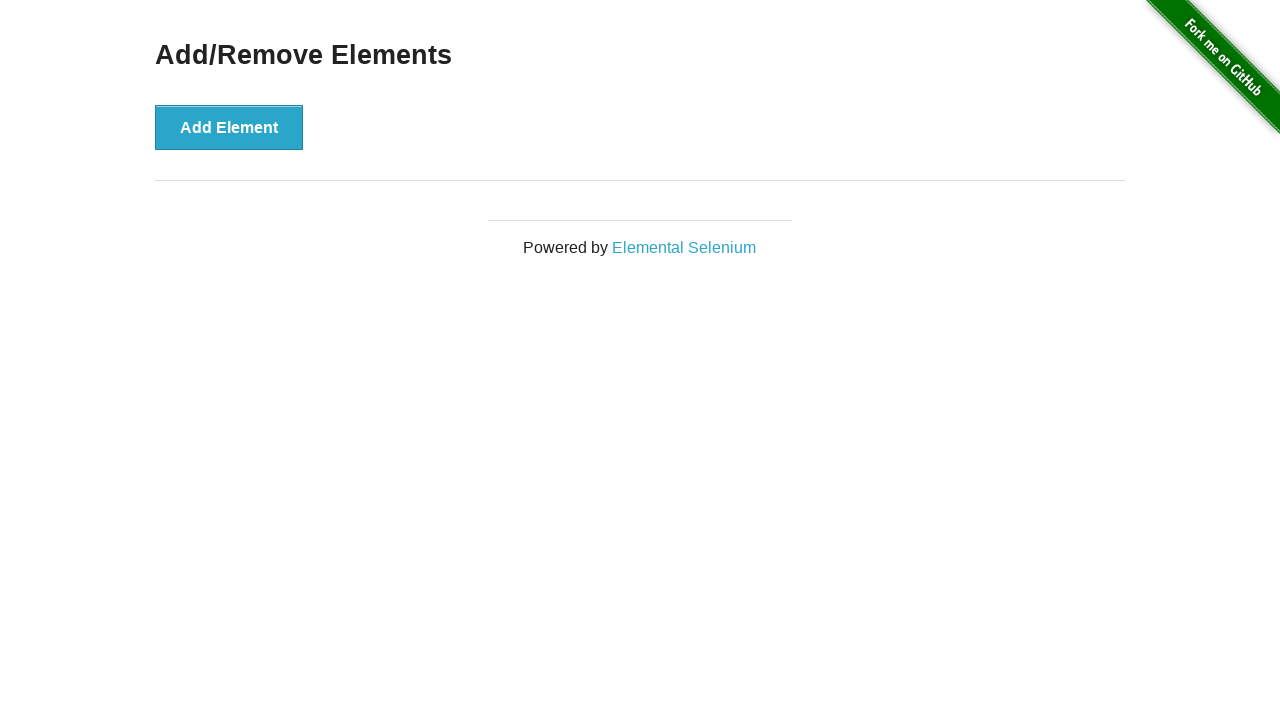